Tests that the Privacy Policy link in the footer is present and clickable

Starting URL: https://deens-master.now.sh/

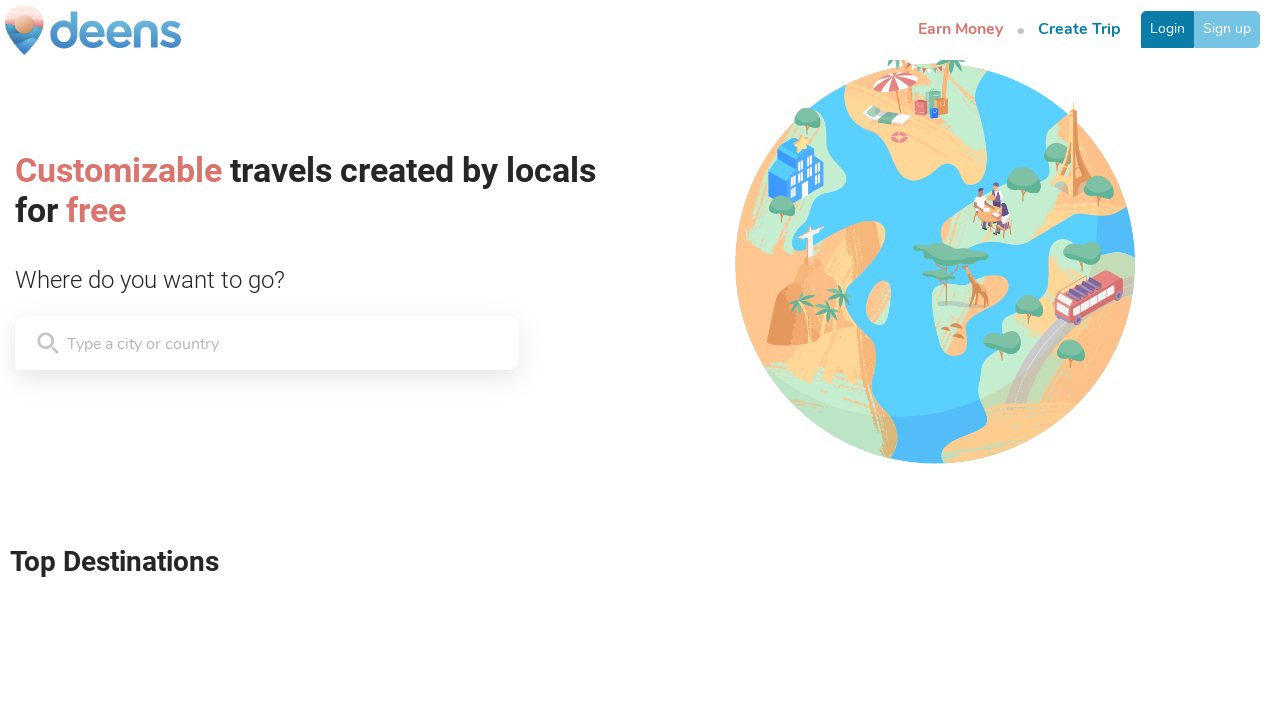

Navigated to https://deens-master.now.sh/
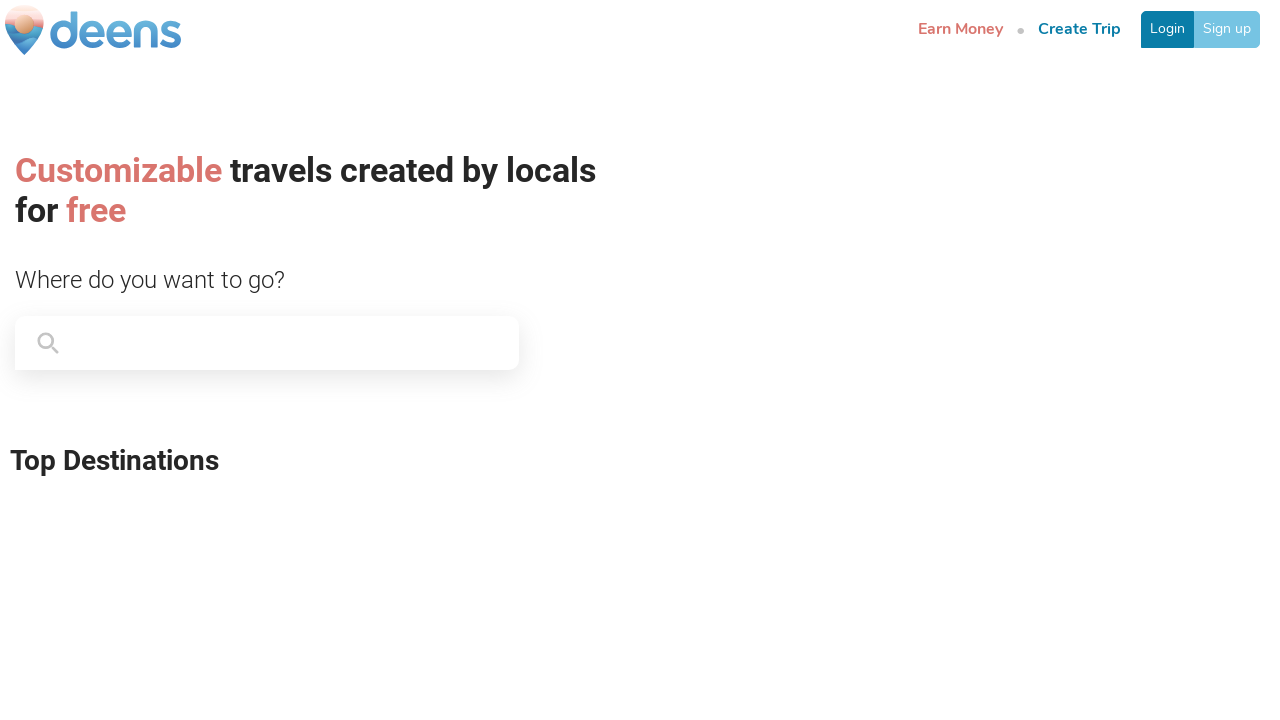

Located Privacy Policy link in footer
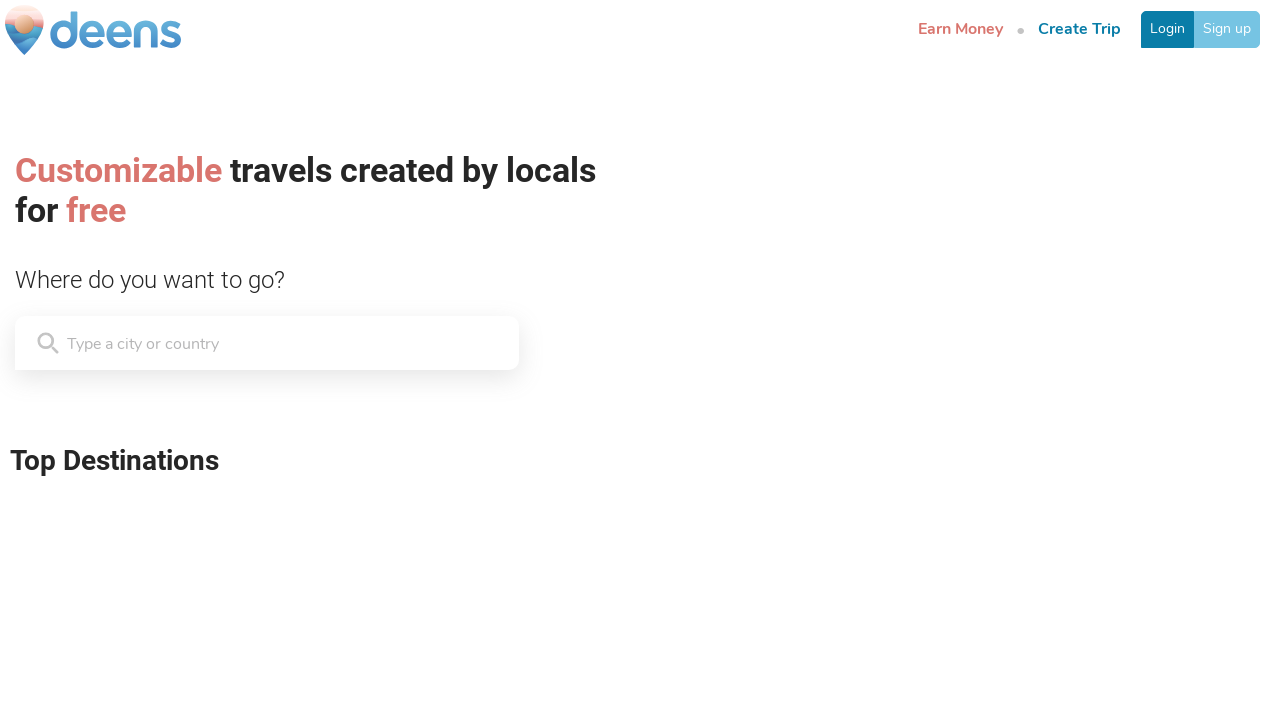

Clicked Privacy Policy link at (690, 651) on a[href='/legal/privacy']
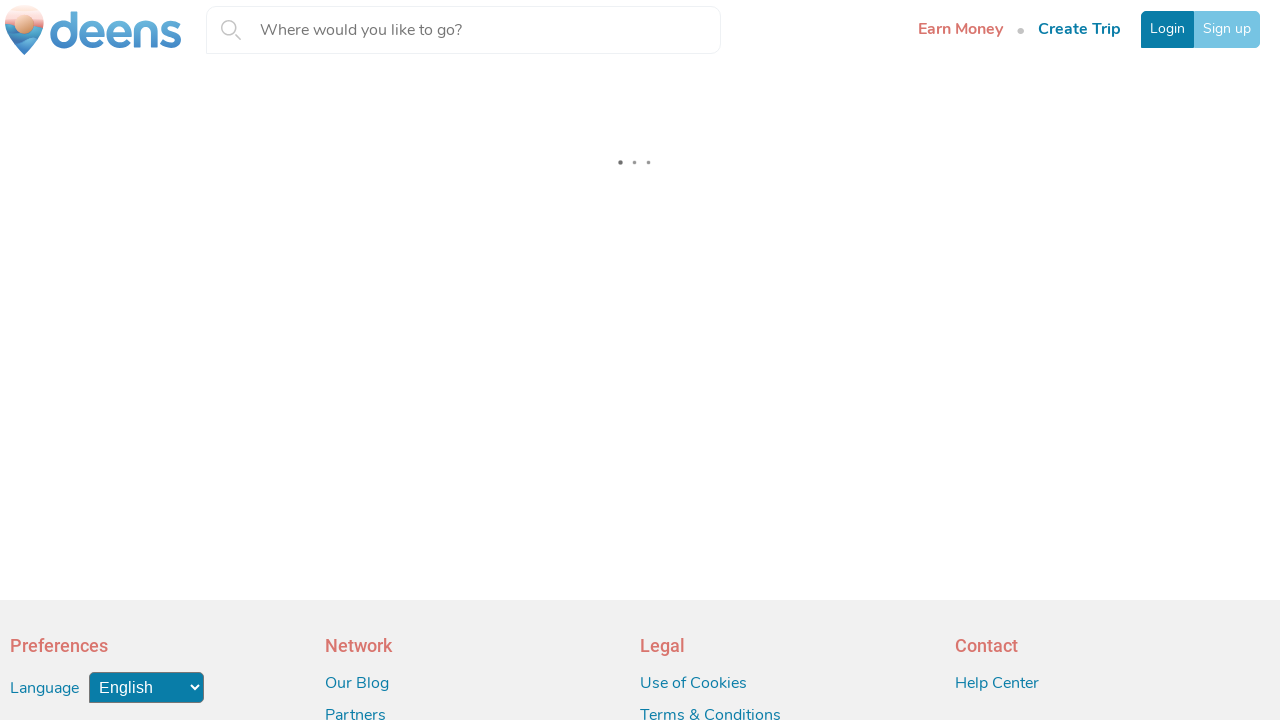

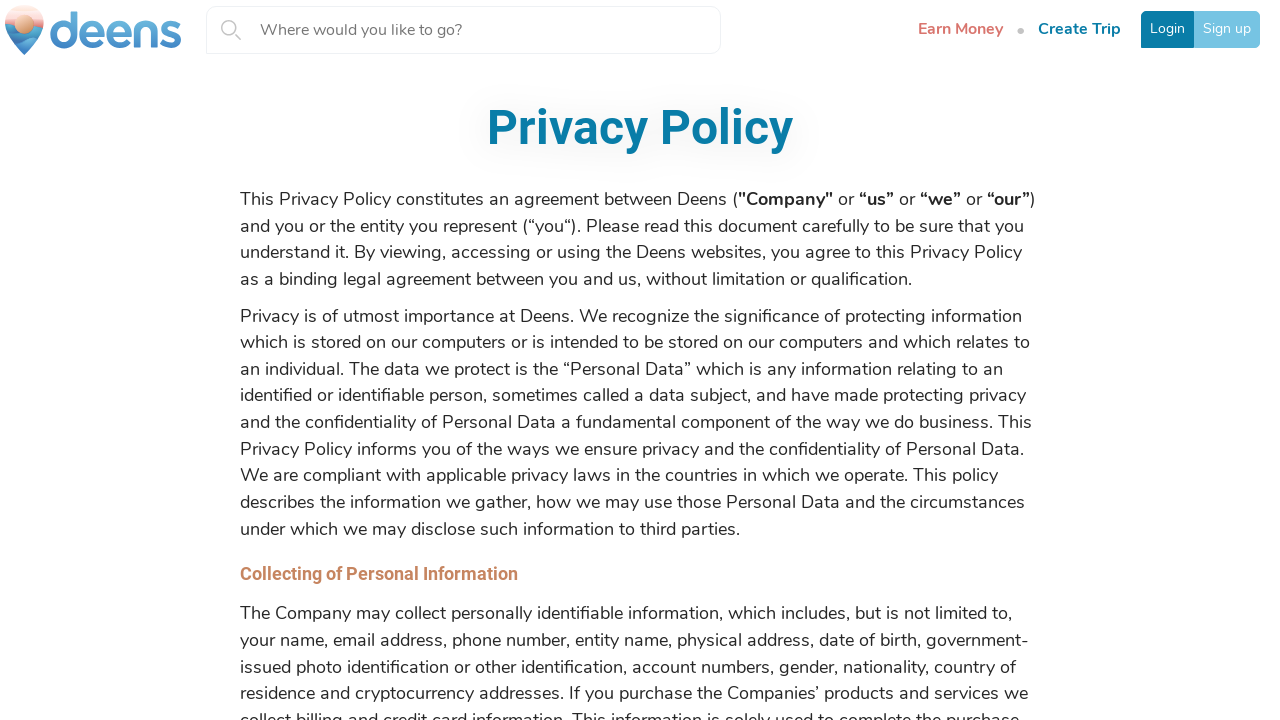